Tests JavaScript alert handling by clicking the JS Alert button and verifying the alert message text

Starting URL: https://the-internet.herokuapp.com/javascript_alerts

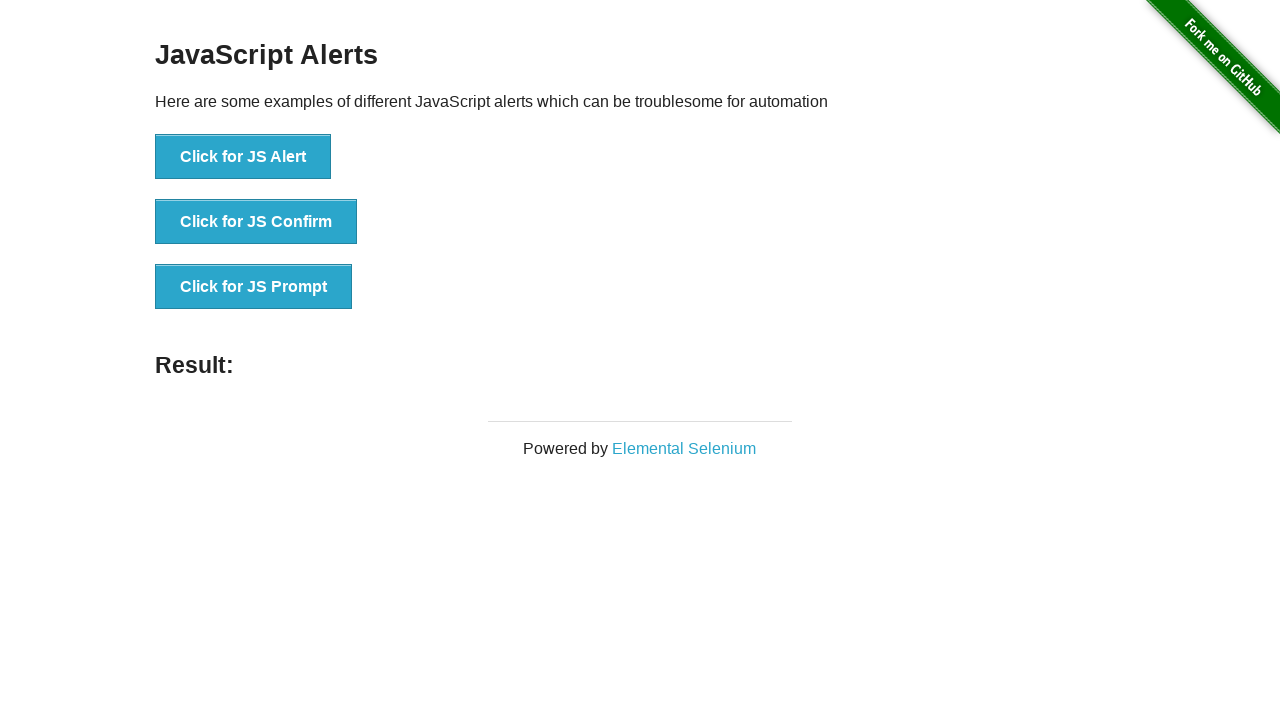

Set up dialog handler to capture alert messages
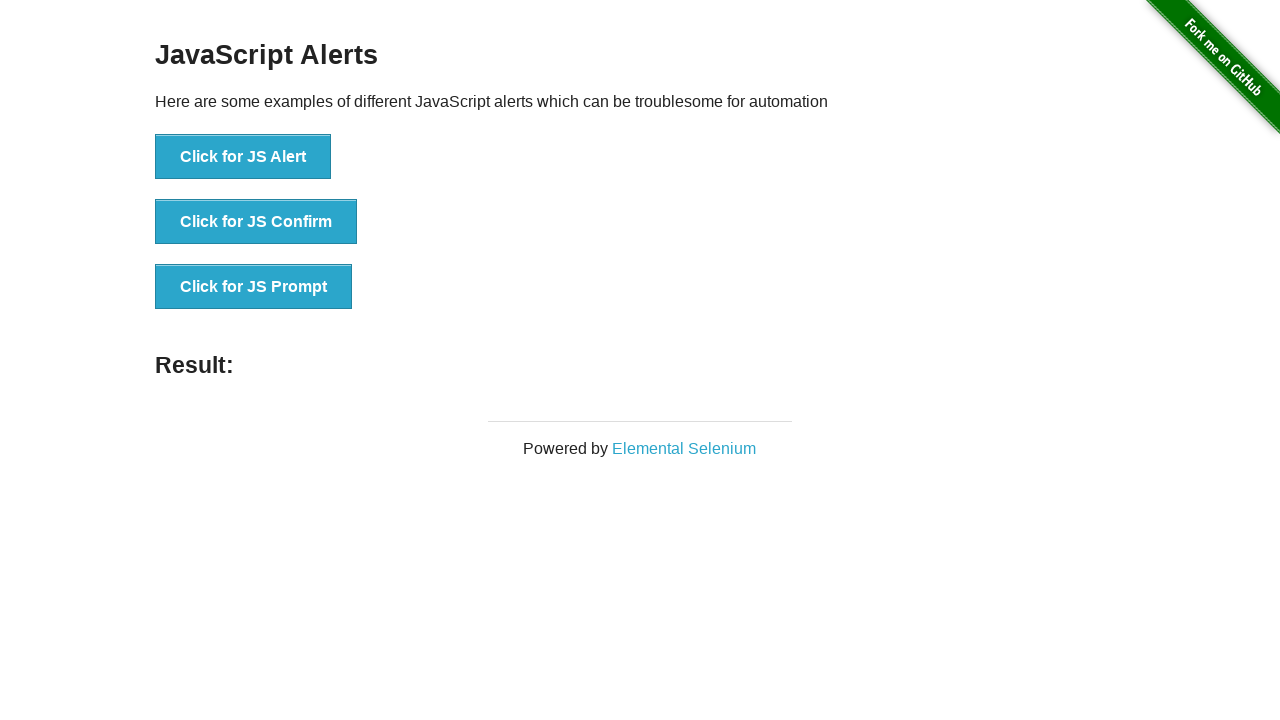

Clicked the JS Alert button at (243, 157) on button[onclick='jsAlert()']
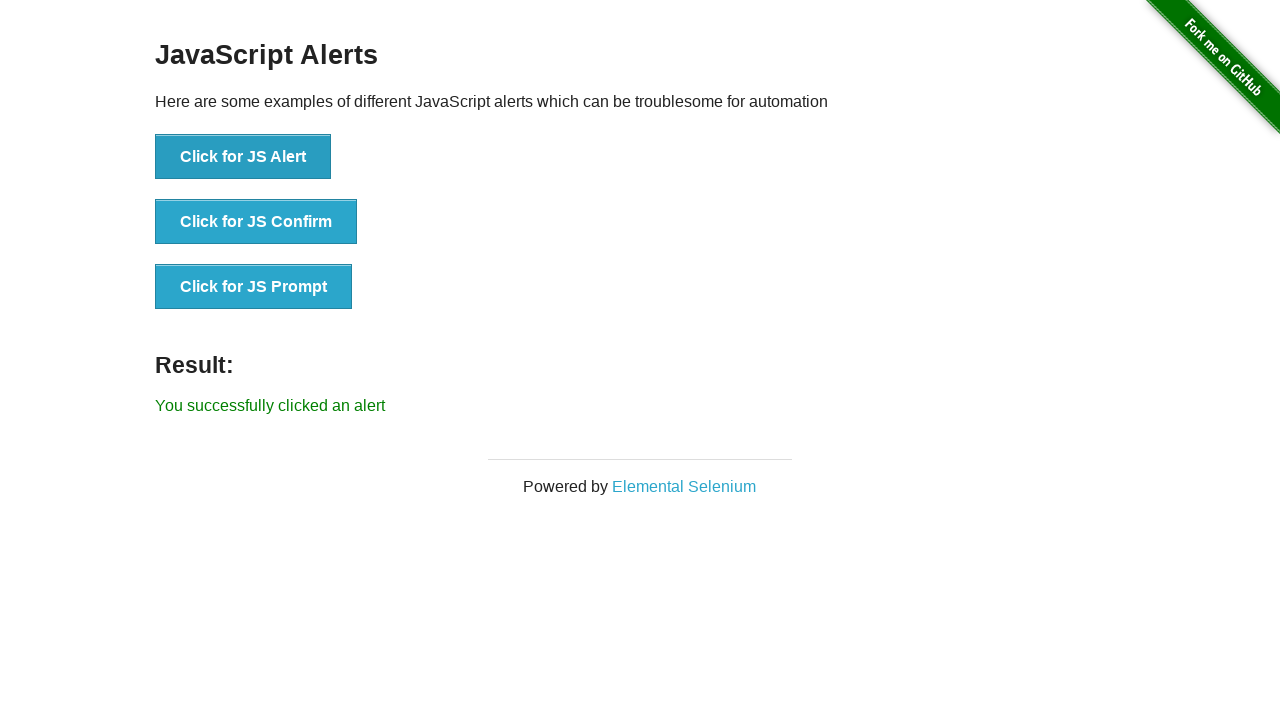

Waited for dialog handler to process the alert
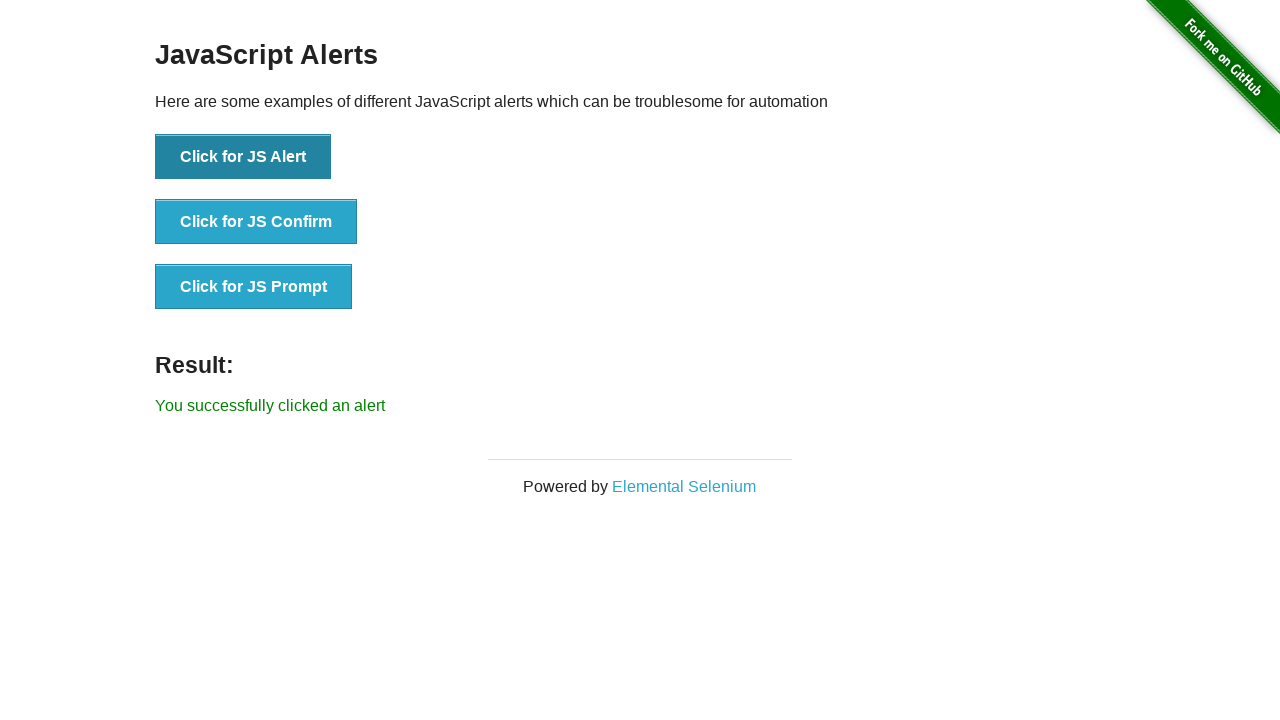

Verified alert message text is 'I am a JS Alert'
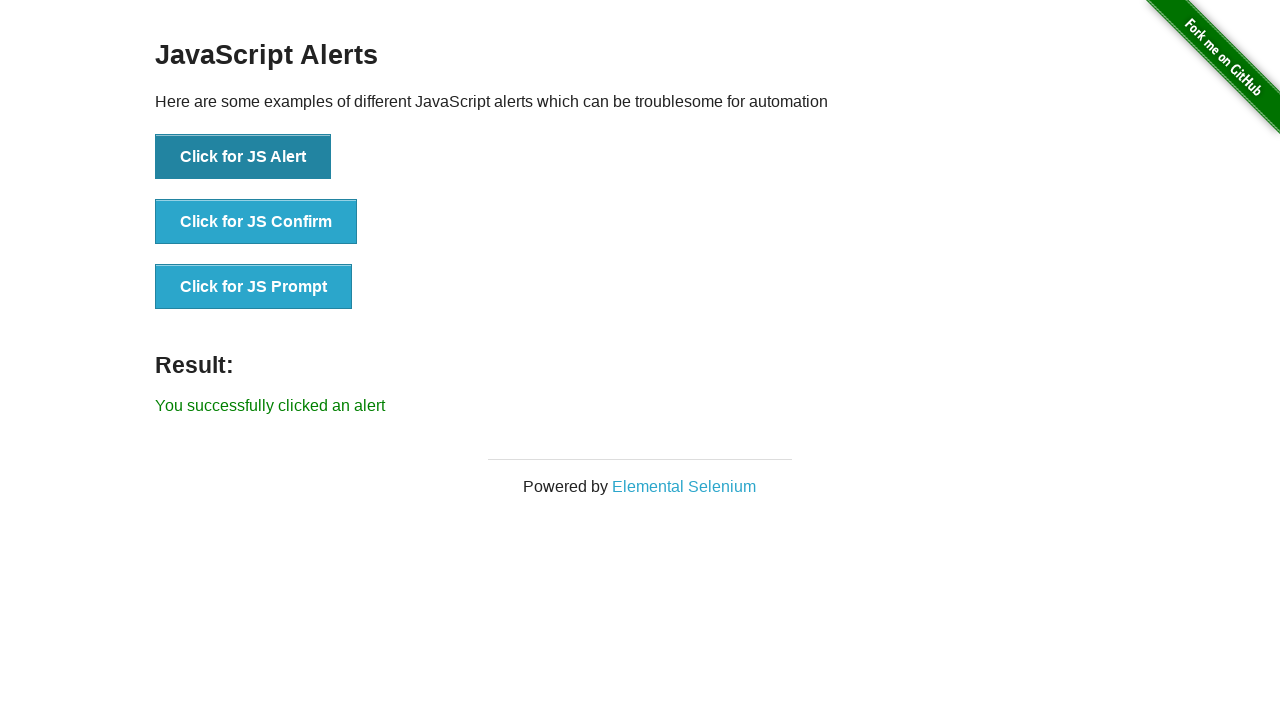

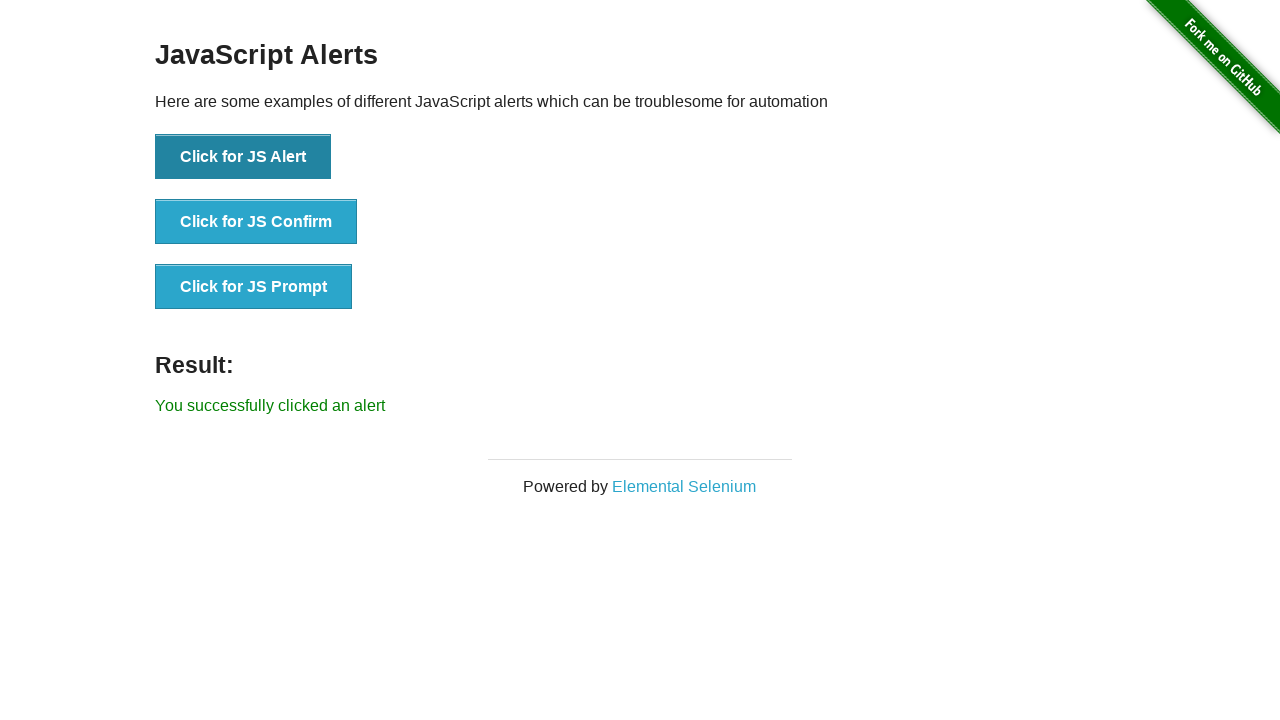